Tests drag and drop functionality by dragging element A onto element B and verifying the order changes

Starting URL: https://the-internet.herokuapp.com/

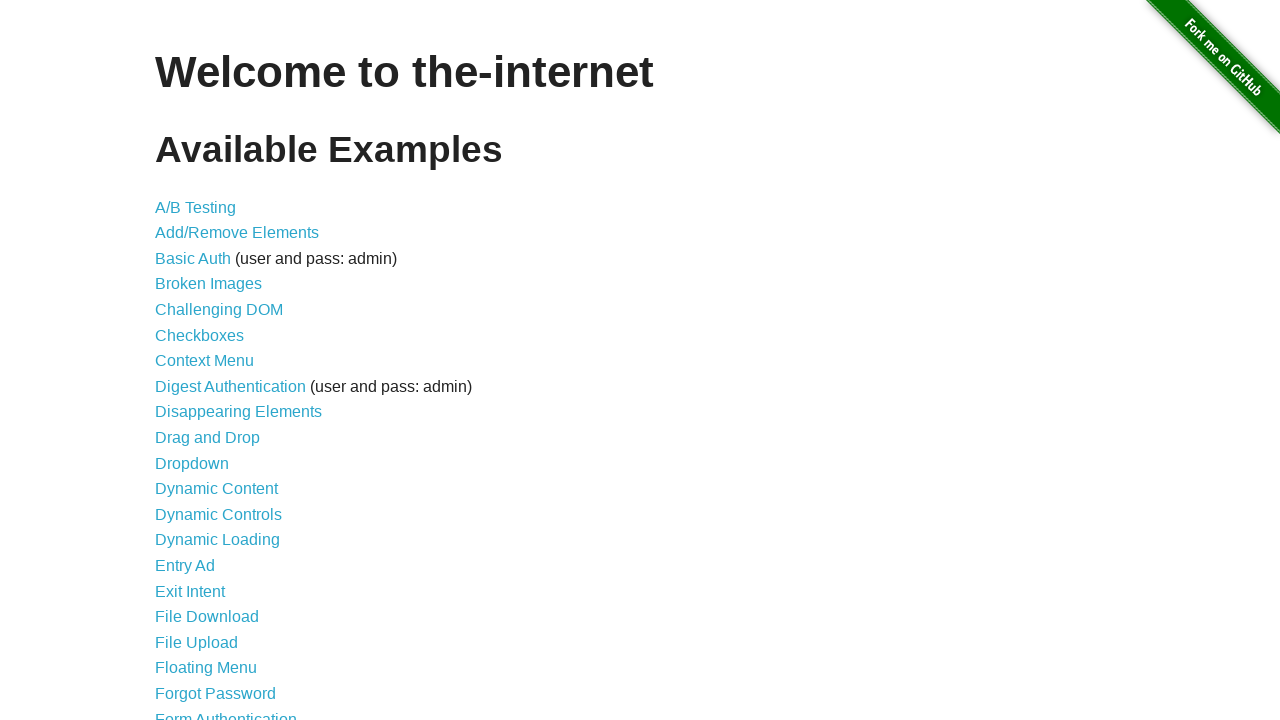

Clicked on Drag and Drop link at (208, 438) on a[href='/drag_and_drop']
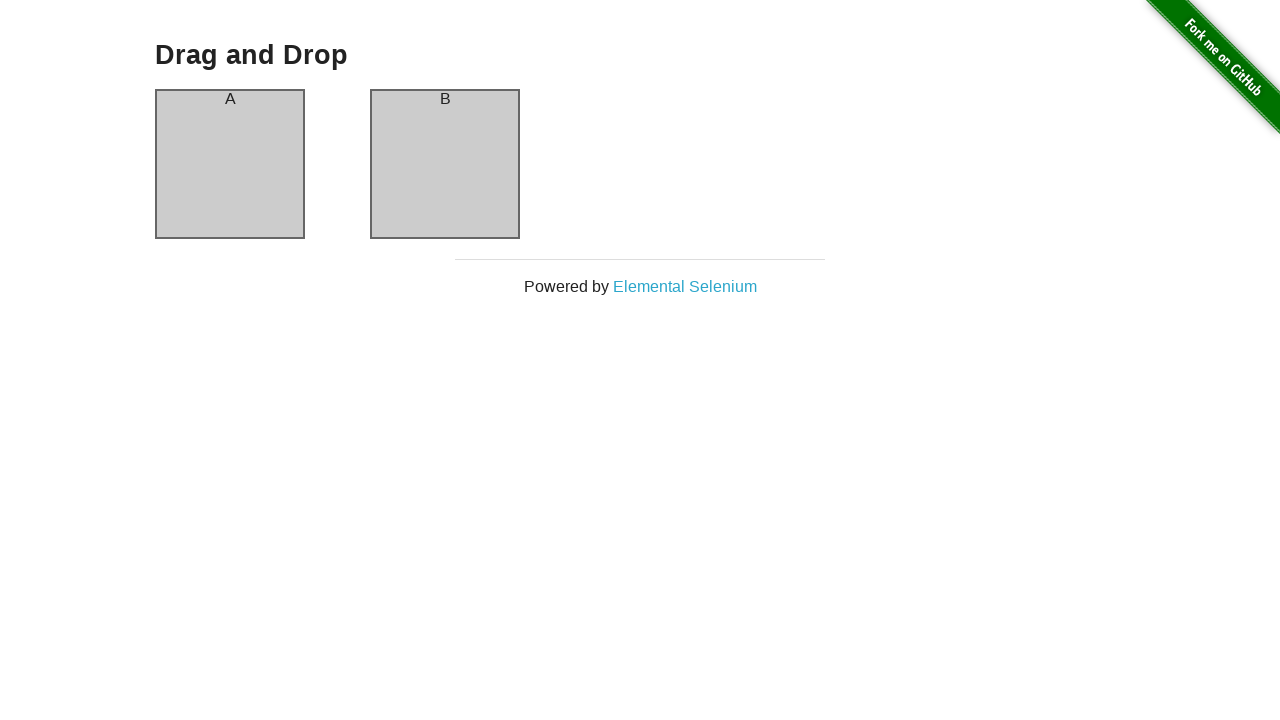

Draggable elements loaded - column A is visible
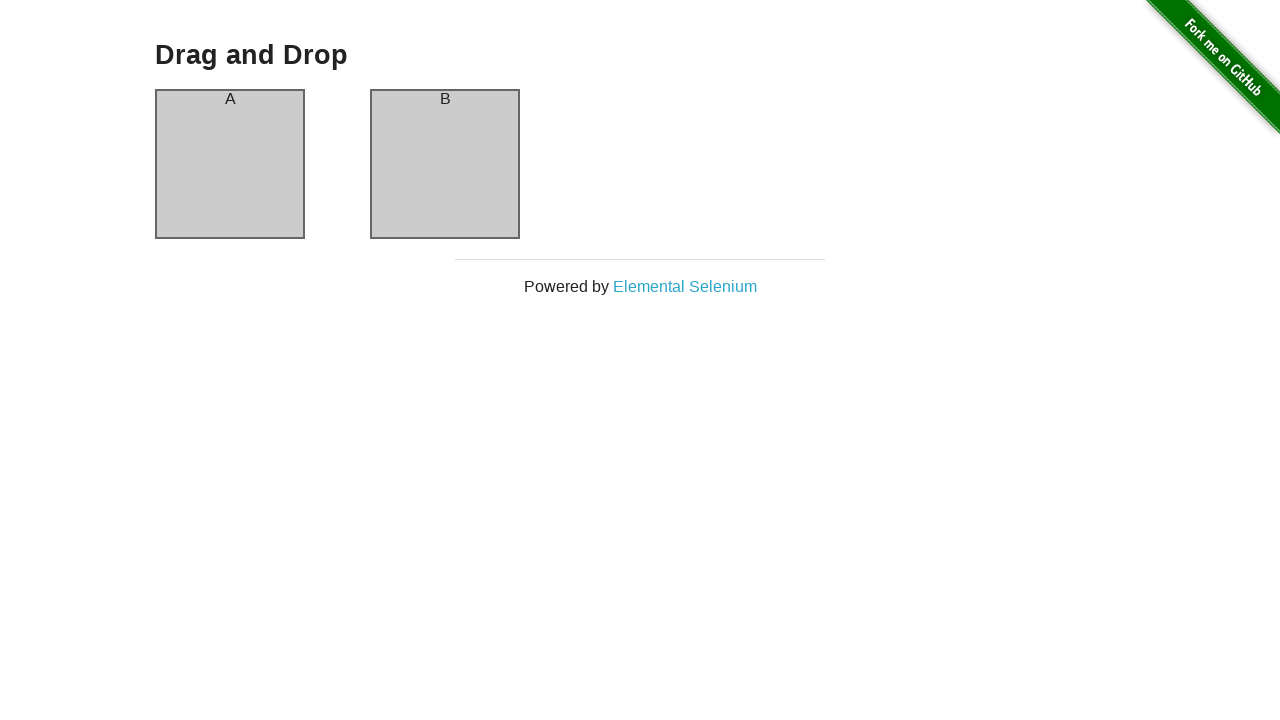

Dragged column A onto column B at (445, 164)
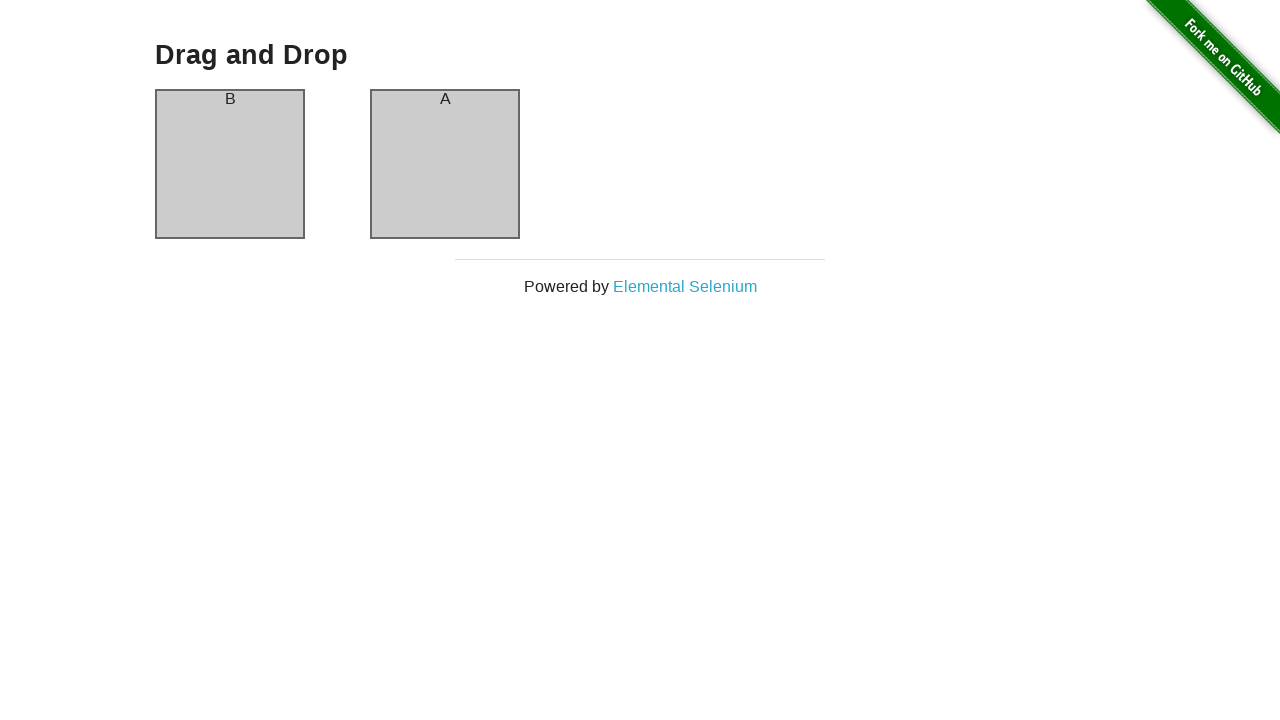

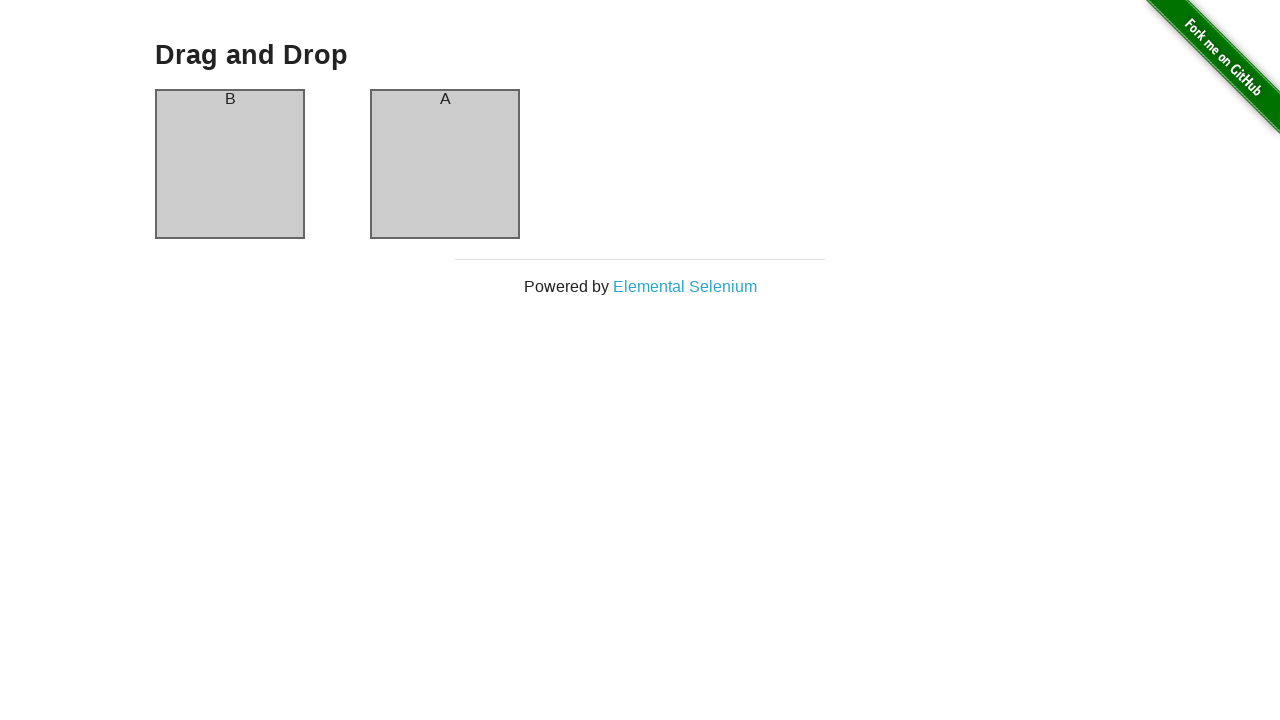